Tests injecting jQuery and jQuery Growl library into a page via JavaScript execution, then displays a growl notification message on the page.

Starting URL: http://the-internet.herokuapp.com

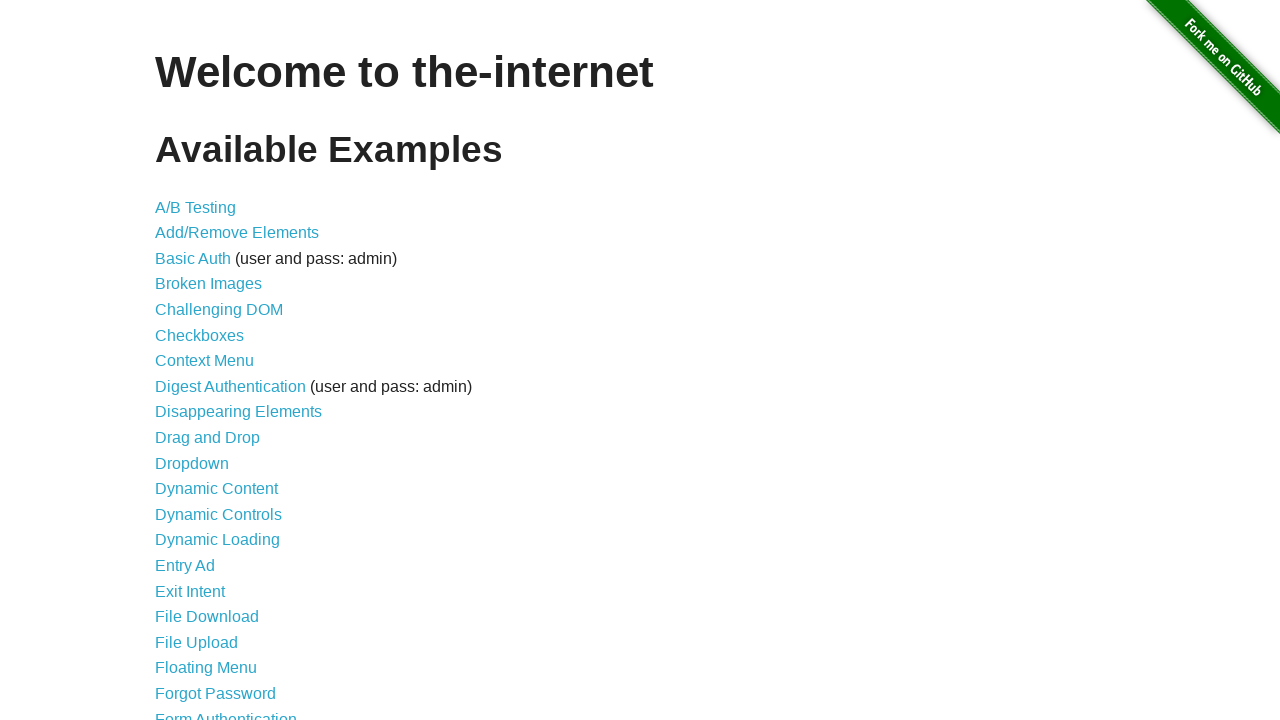

Injected jQuery library into page if not already present
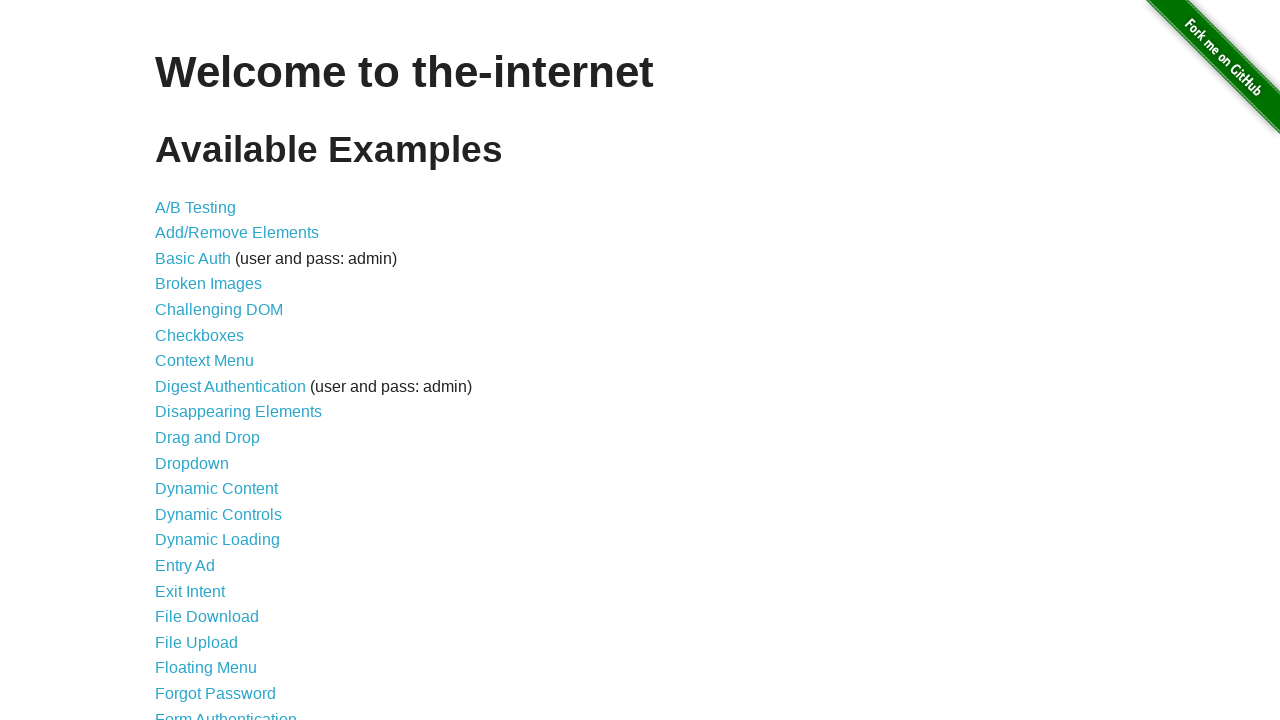

jQuery library loaded and available
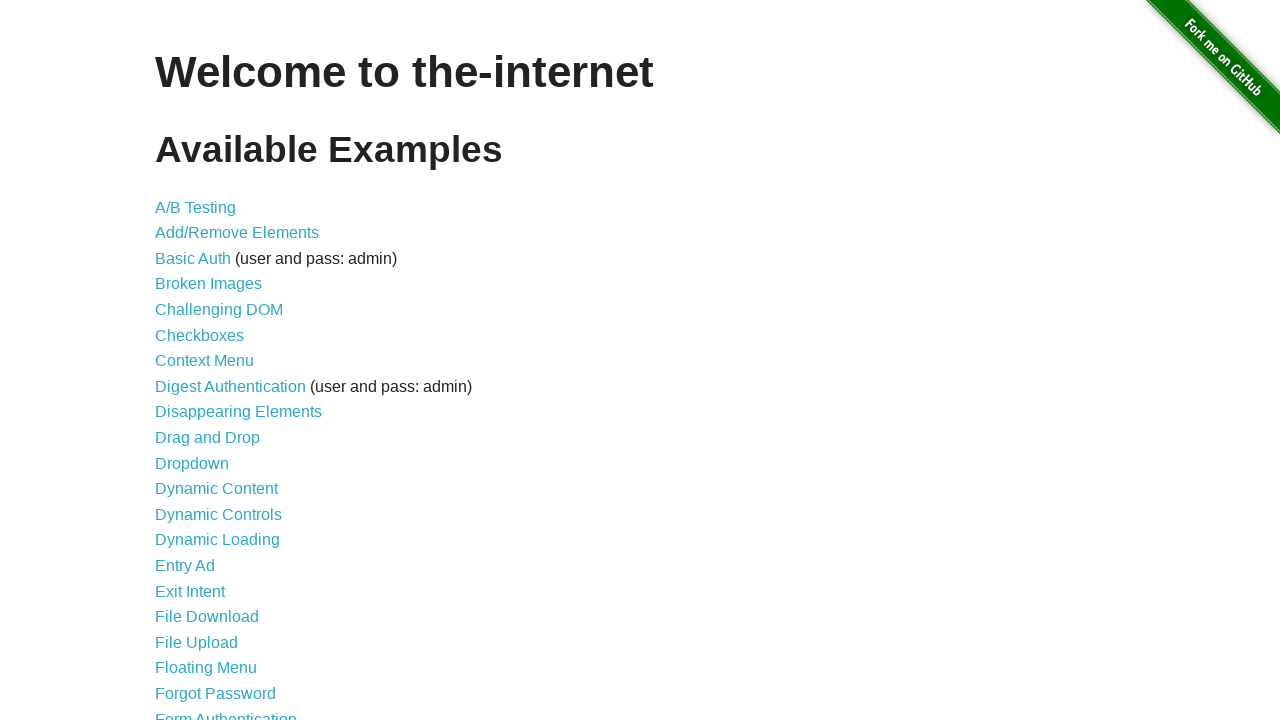

jQuery Growl script loaded via jQuery getScript
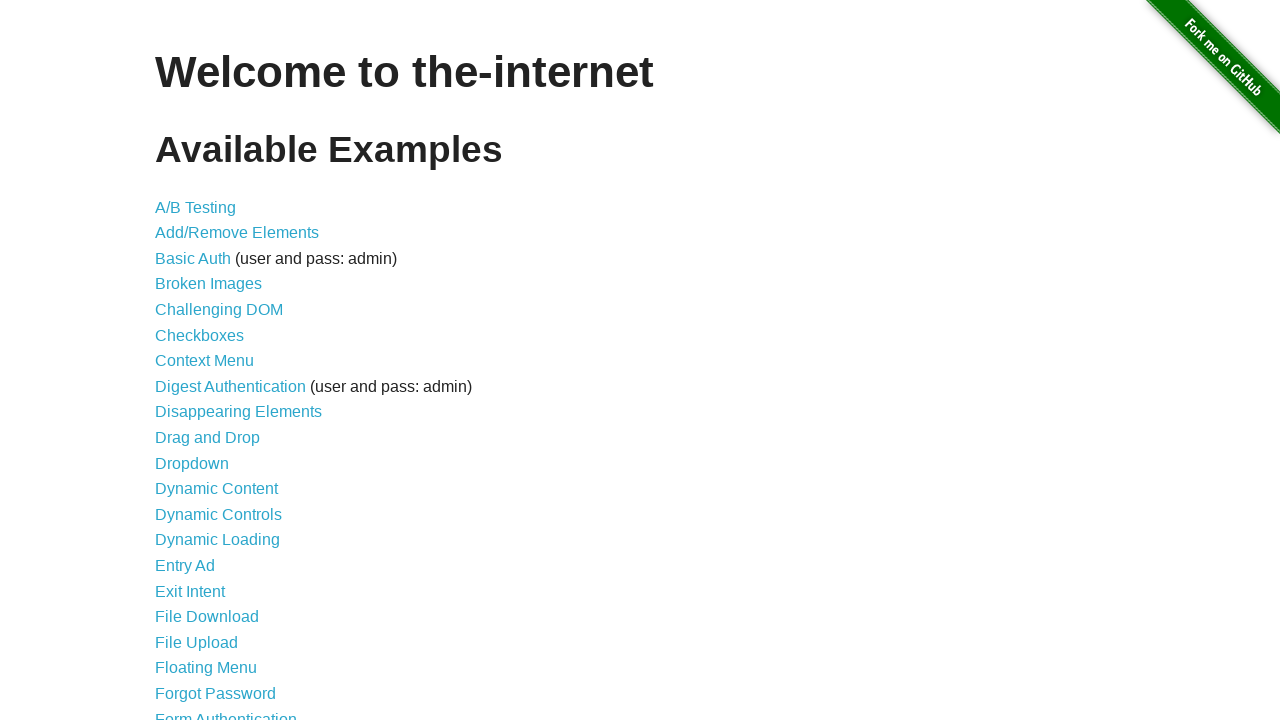

Waited for jQuery Growl script to fully load
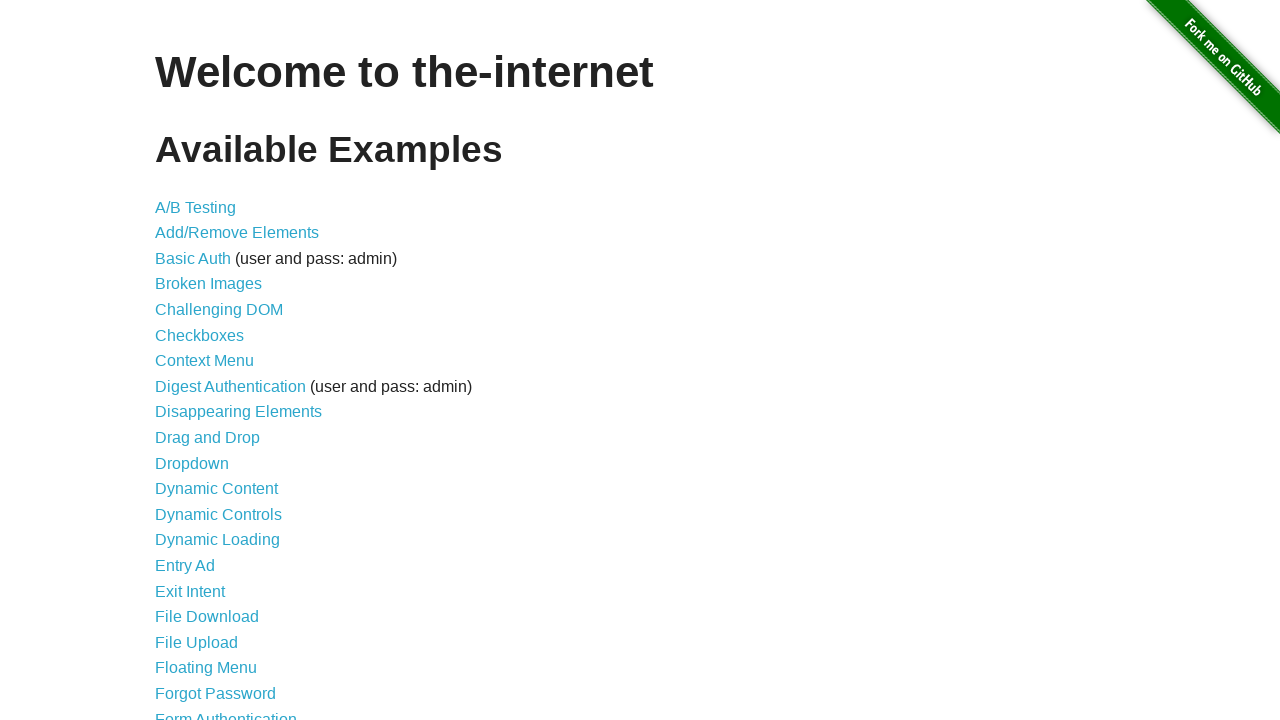

Added jQuery Growl stylesheet to page
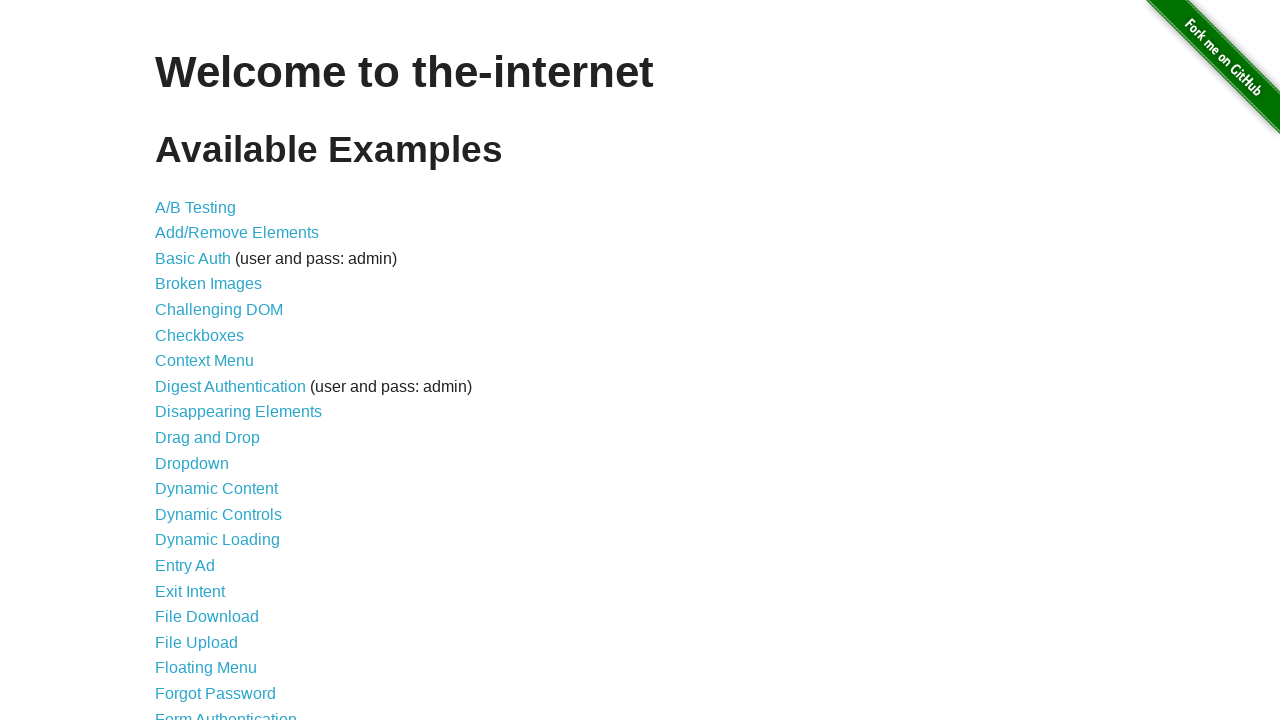

Waited for jQuery Growl styles to apply
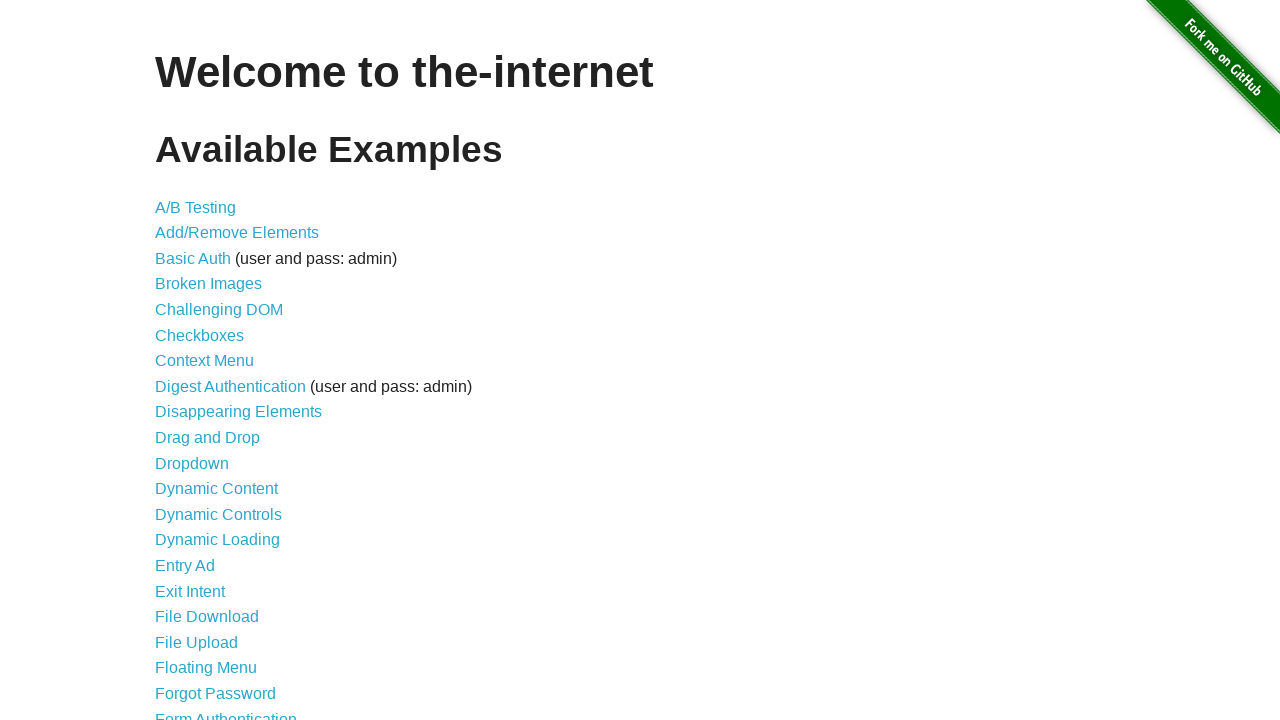

Displayed jQuery Growl notification with title 'GET' and message '/'
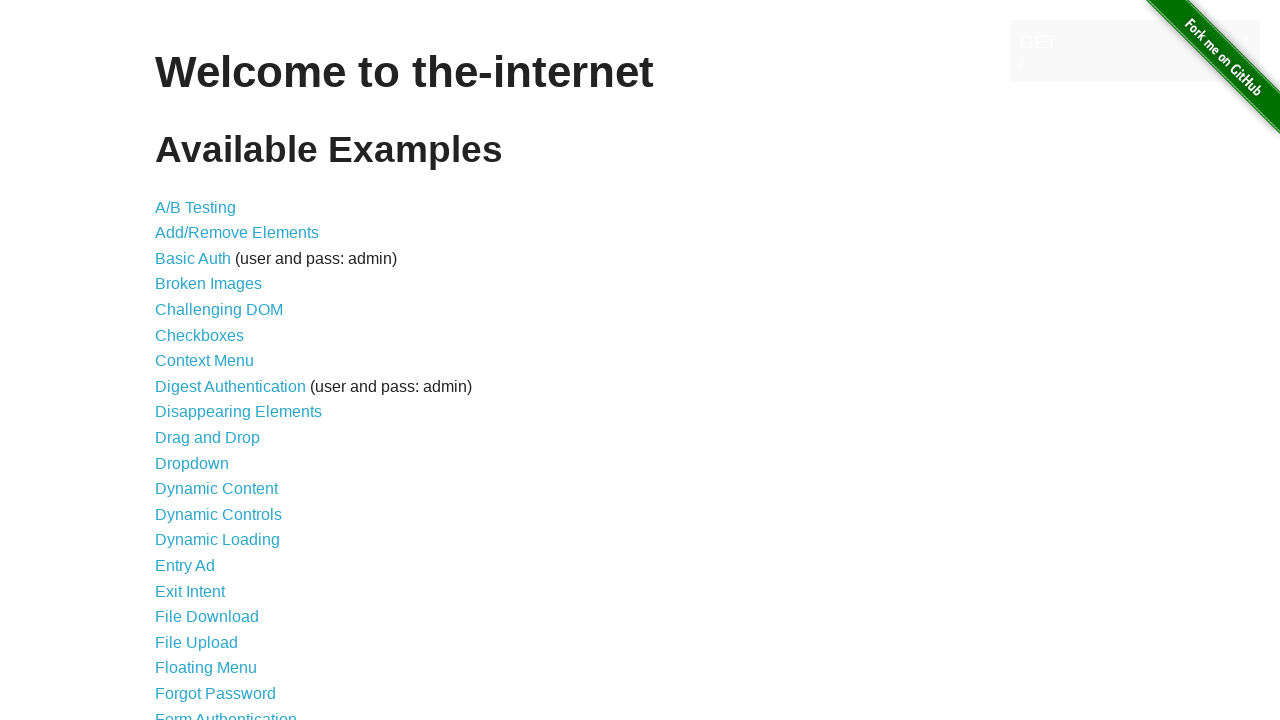

Waited for notification to display
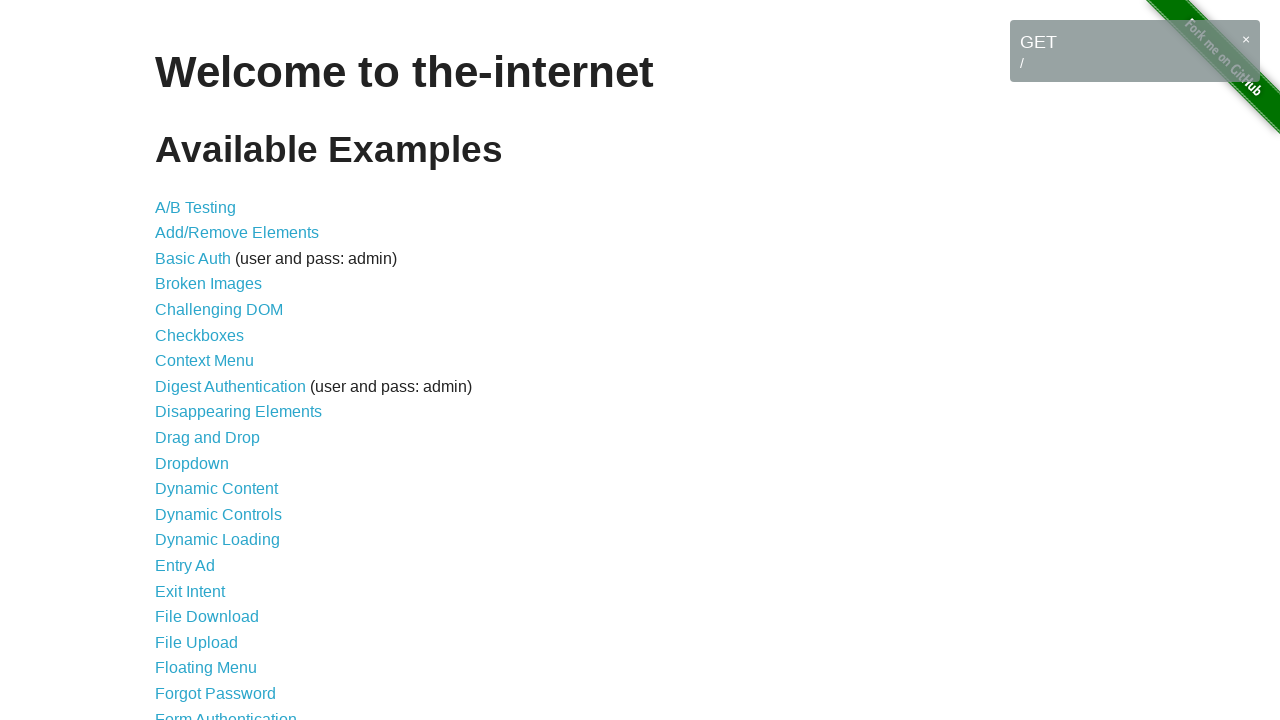

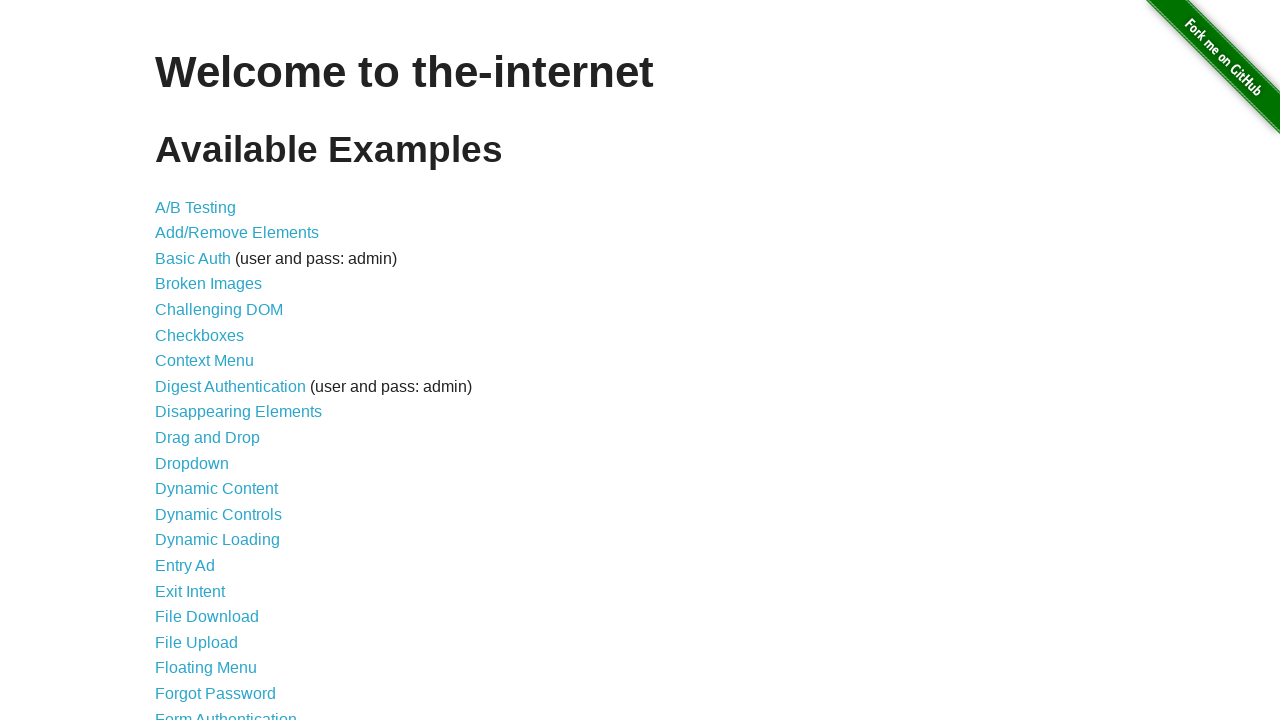